Tests browser window manipulation by getting and setting window size and position, then switching to fullscreen and maximized modes on the jQuery UI droppable demo page.

Starting URL: https://jqueryui.com/droppable/

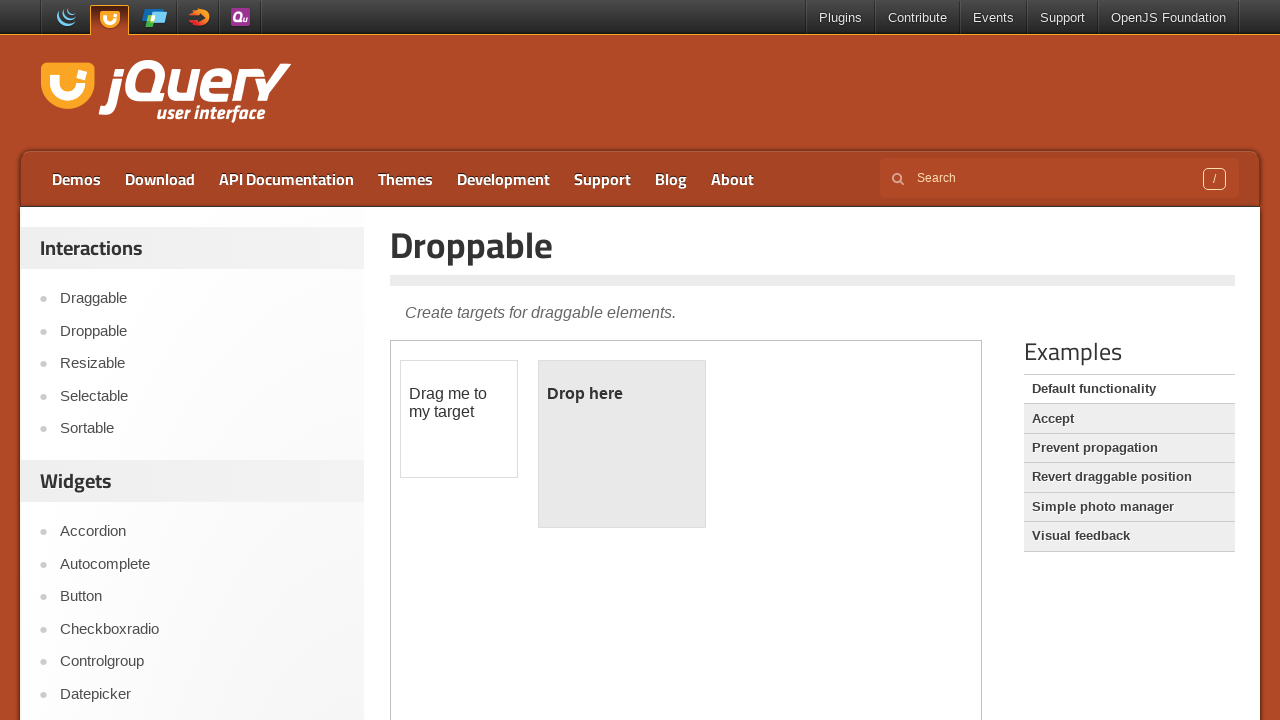

Retrieved current viewport size
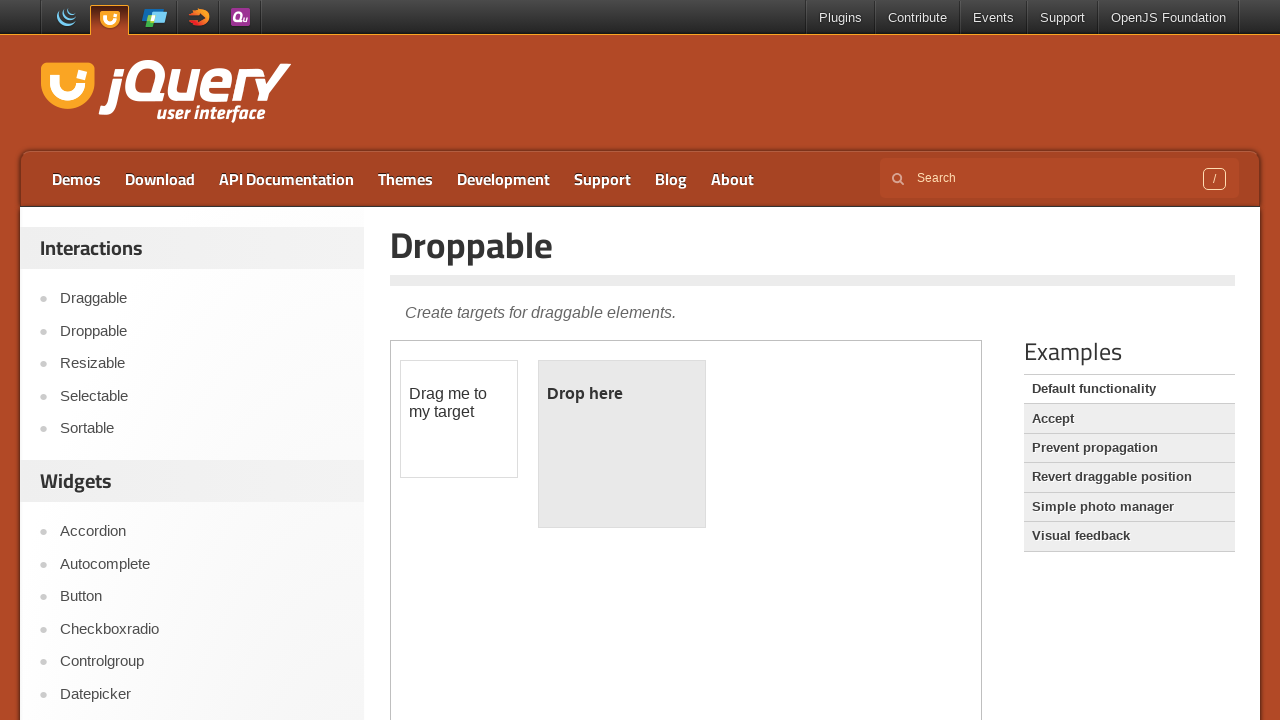

Set viewport size to 1000x900 pixels
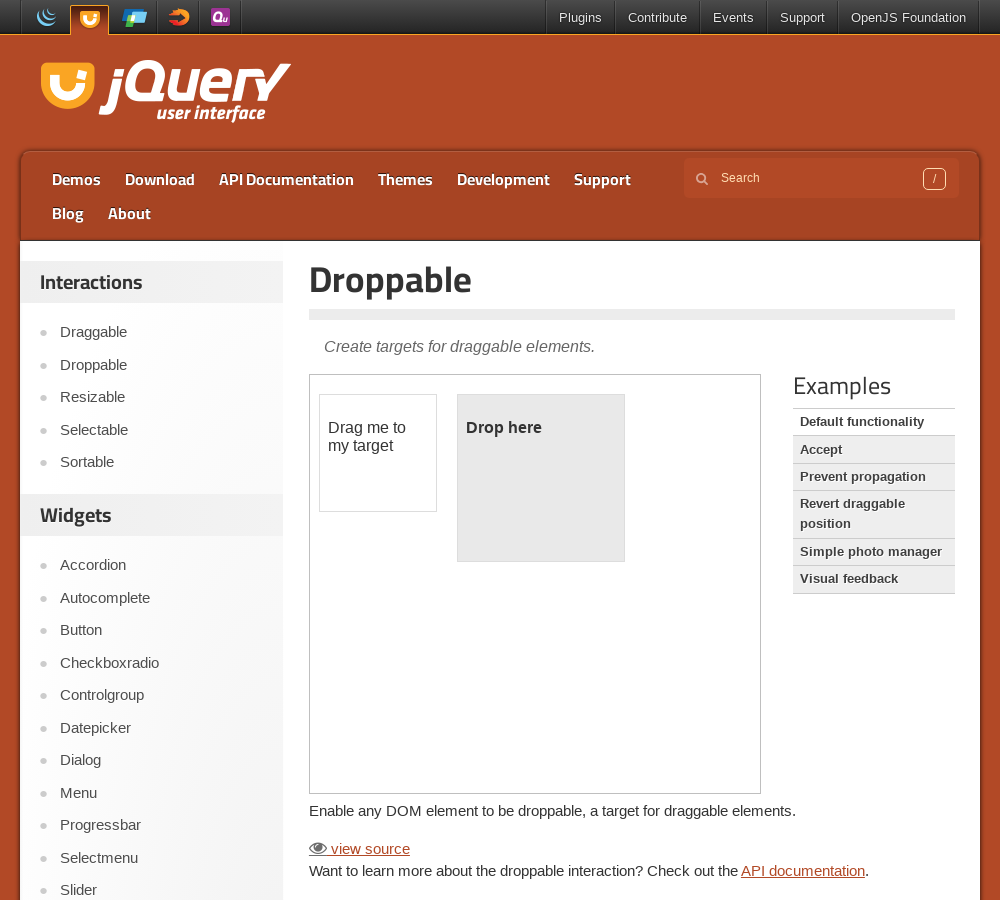

Waited 500ms for viewport changes to apply
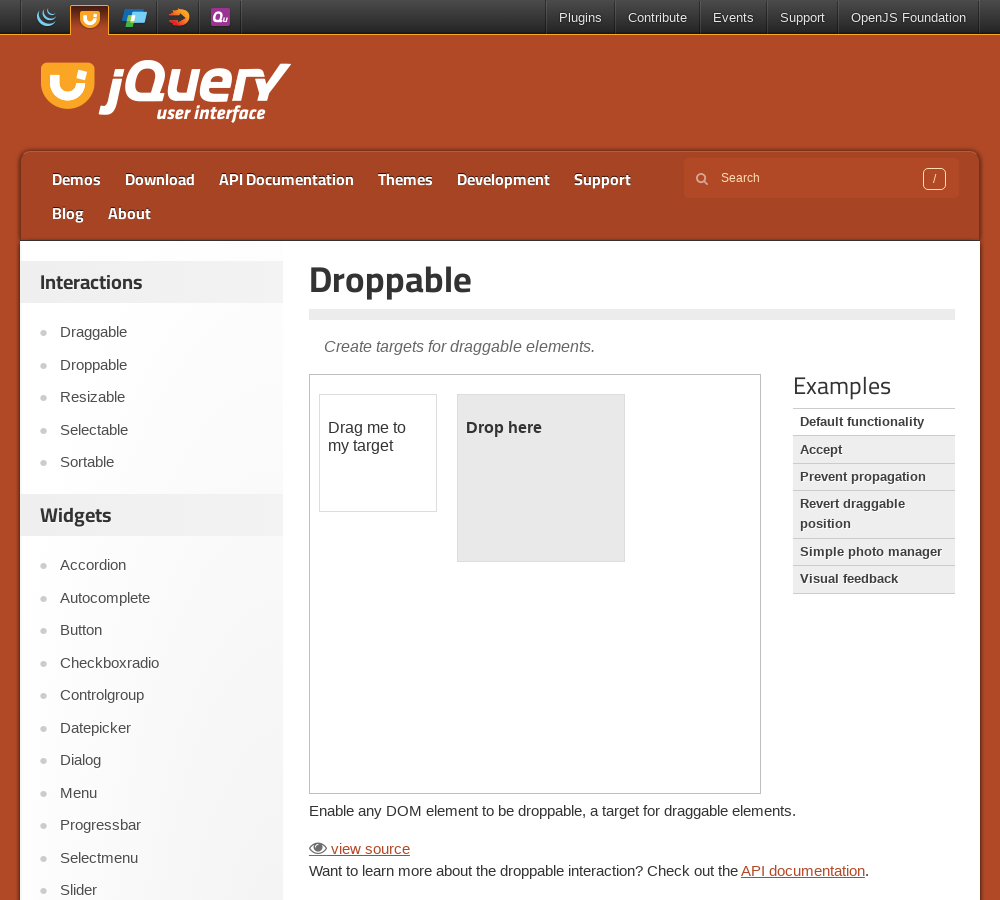

Verified droppable demo content loaded by waiting for #content selector
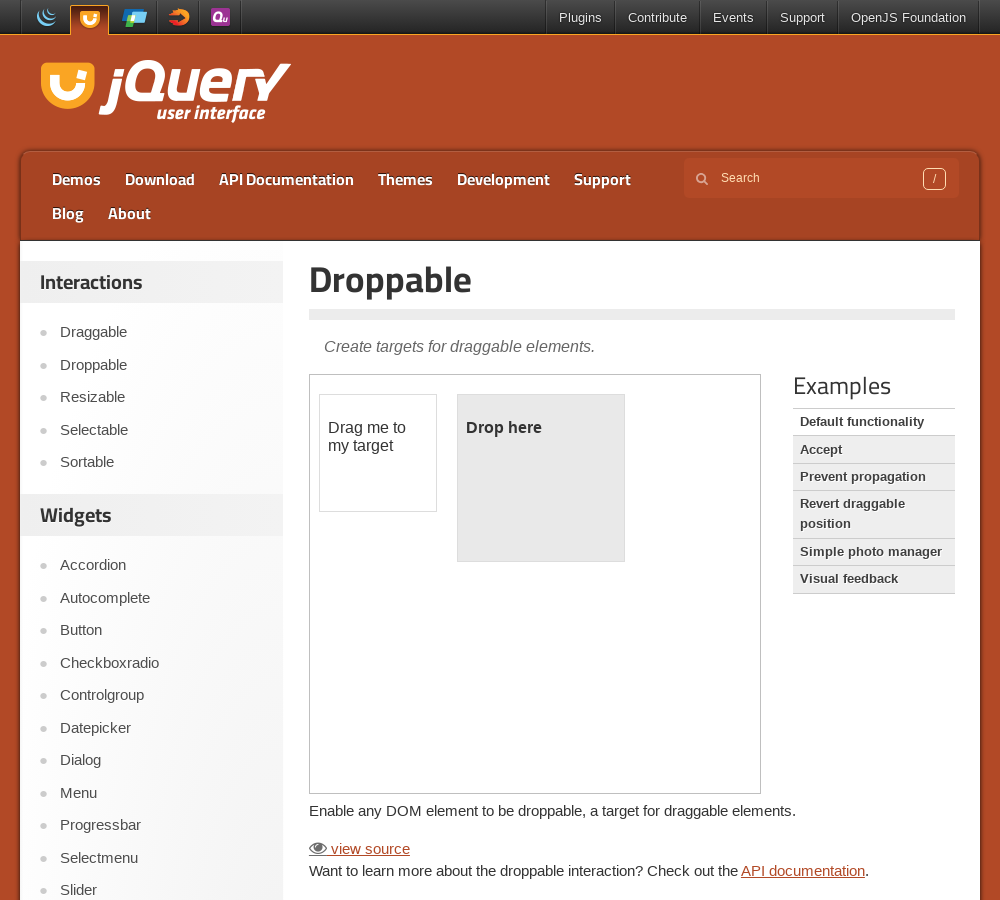

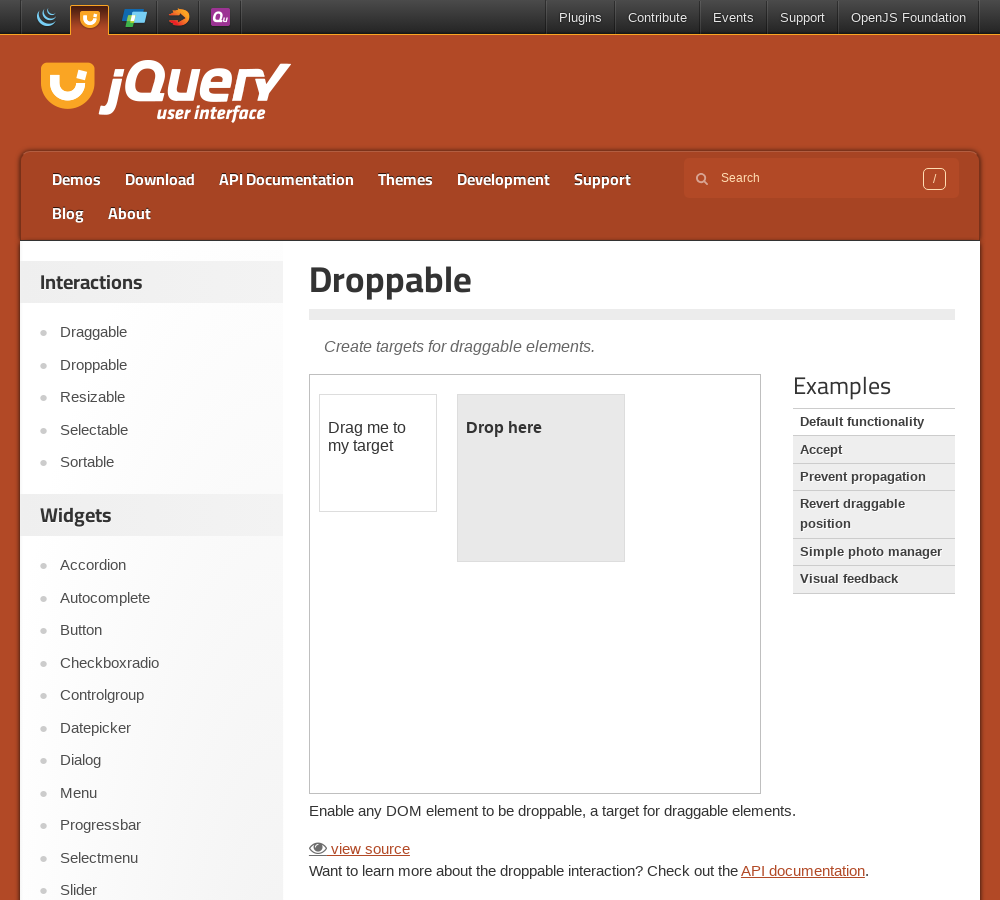